Tests window handling by clicking multiple links that open new windows/tabs (Google, Facebook, Gmail) and switching between them to verify navigation works correctly

Starting URL: https://seleniumpractise.blogspot.com/2017/

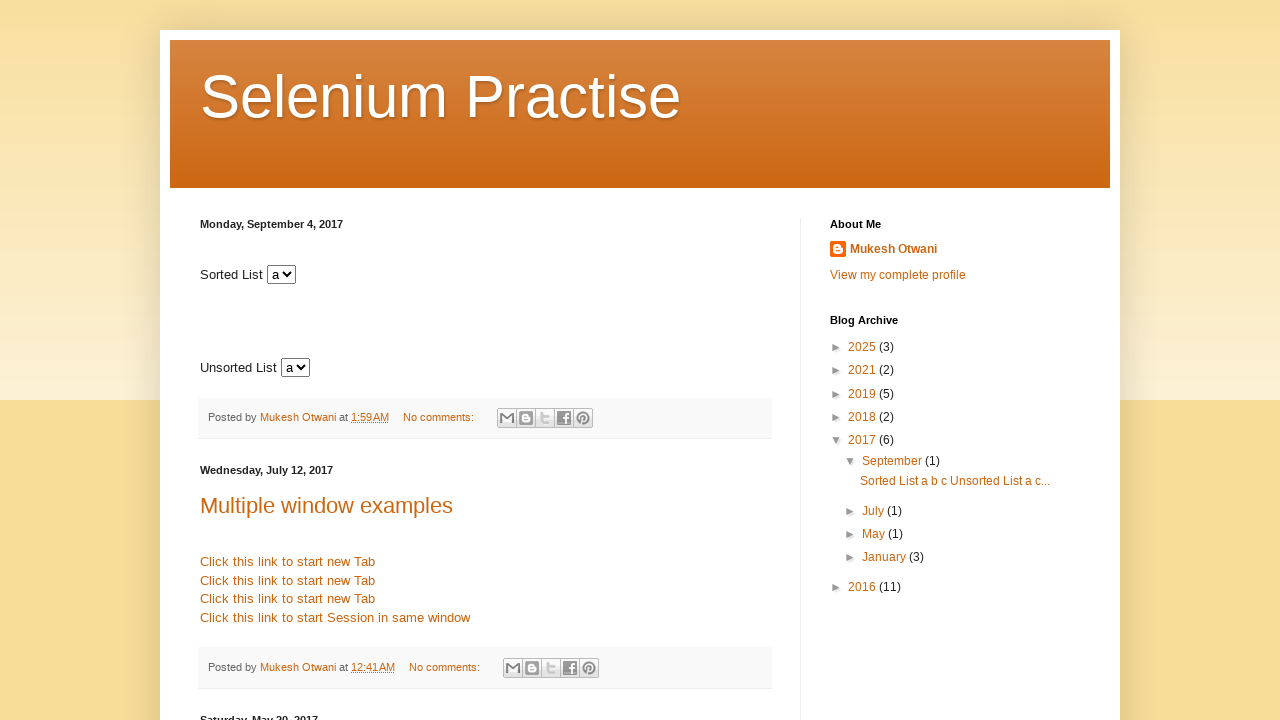

Clicked Google link to open new window at (261, 361) on xpath=//a[text()=' Click here for Google ']
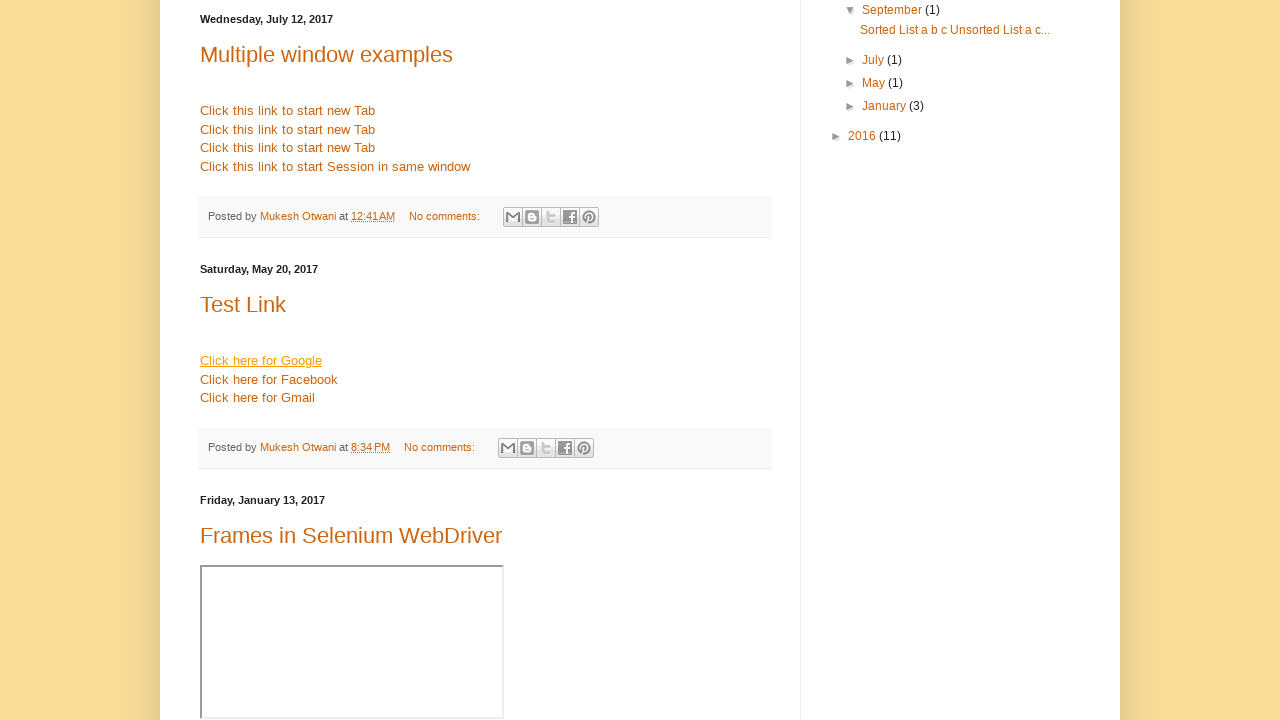

Clicked Facebook link to open new window at (269, 379) on xpath=//a[text()=' Click here for Facebook ']
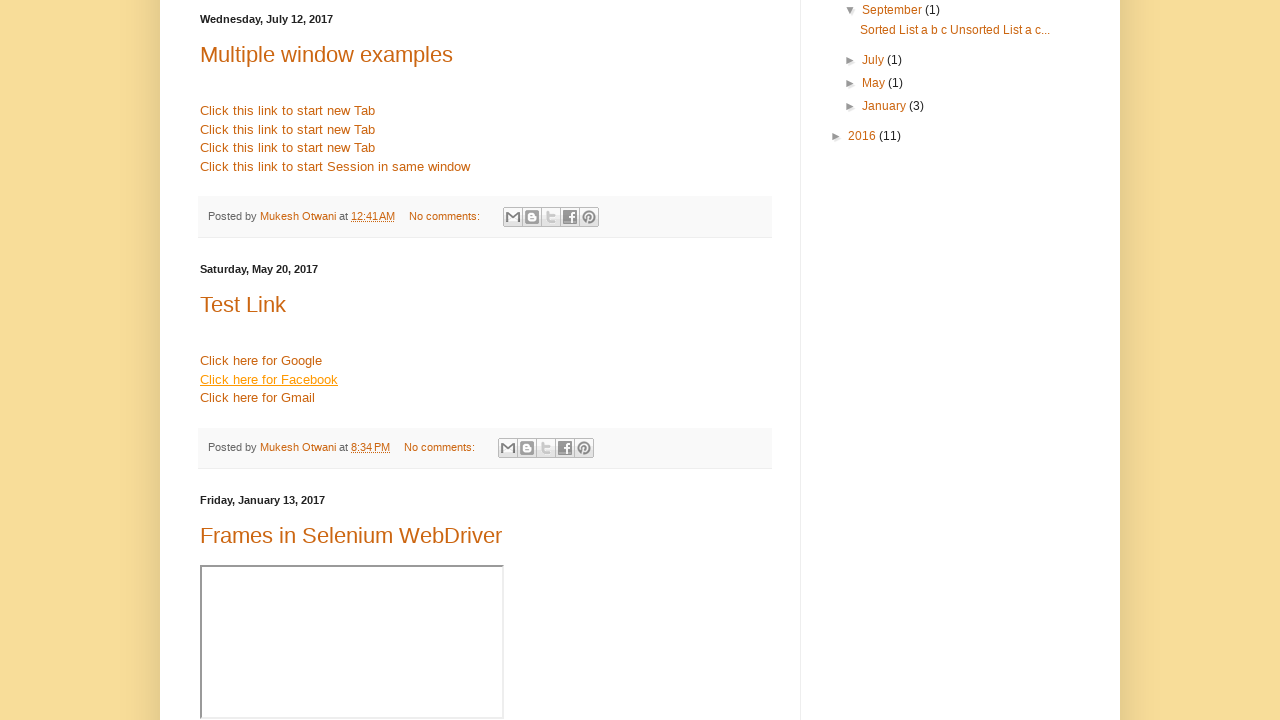

Clicked Gmail link to open new window at (258, 398) on xpath=//a[text()=' Click here for Gmail ']
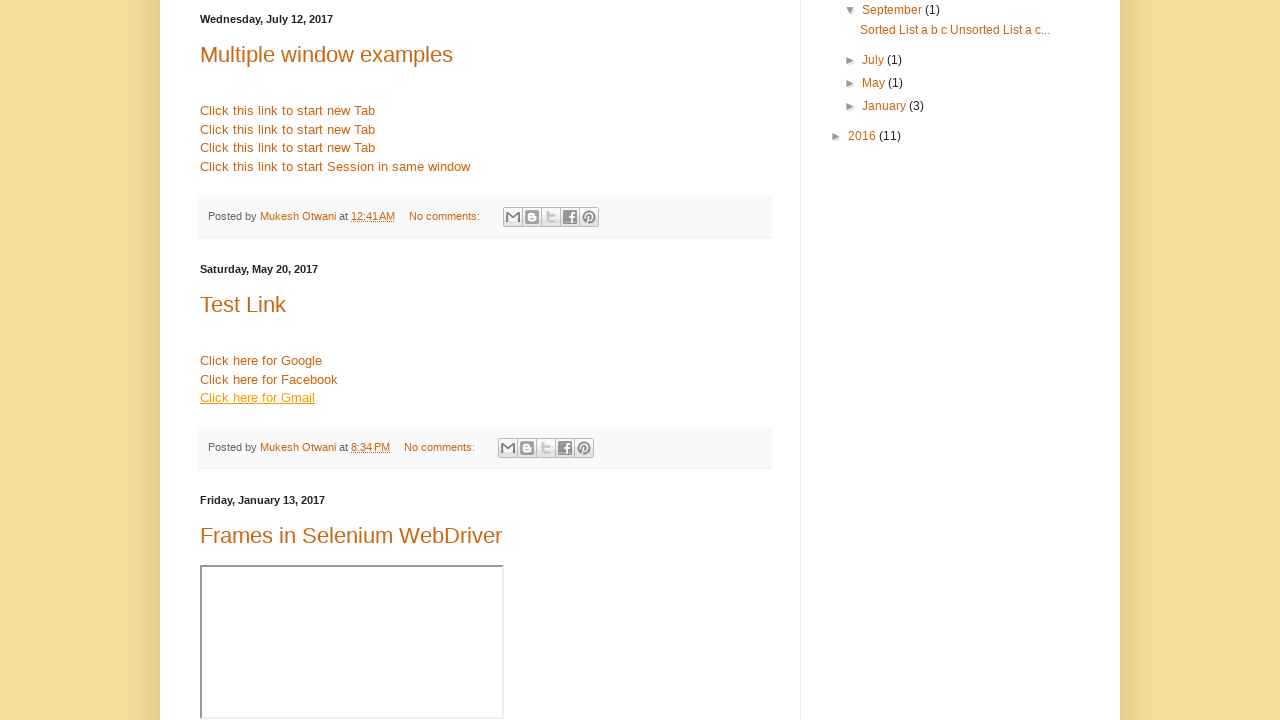

Waited for all windows/tabs to open
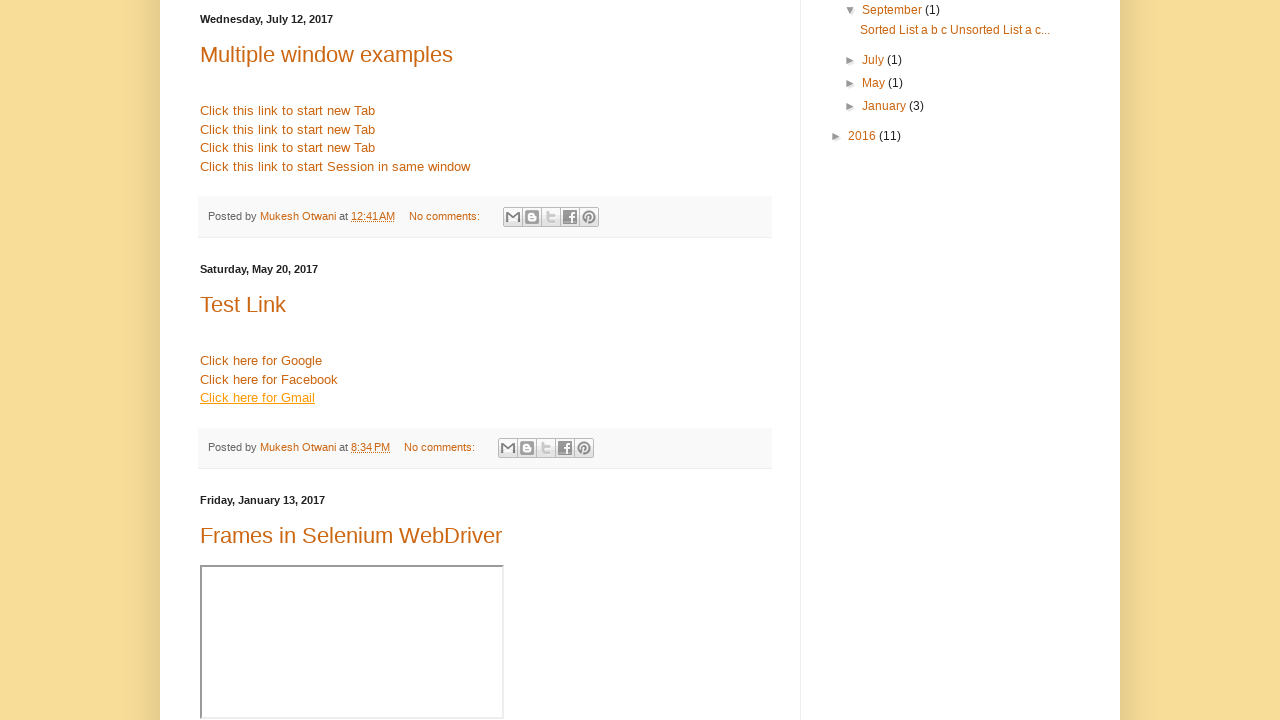

Retrieved all open pages from context
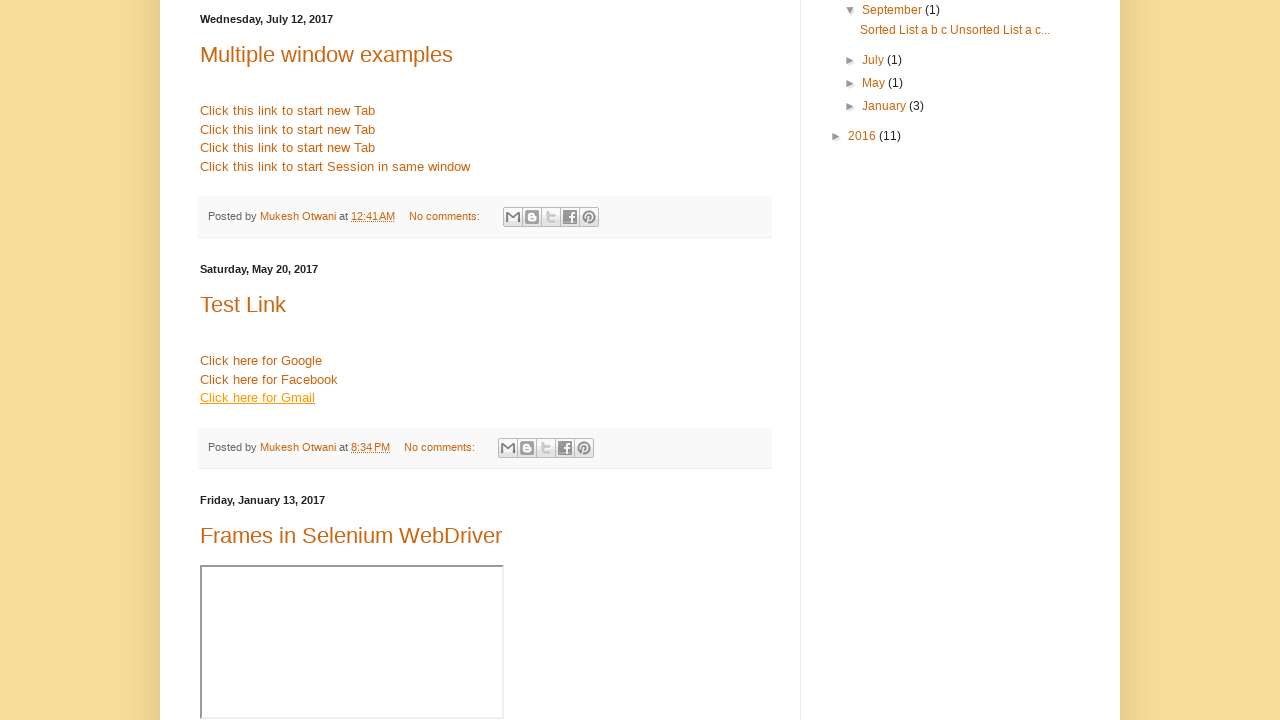

Brought window to front: https://seleniumpractise.blogspot.com/2017/
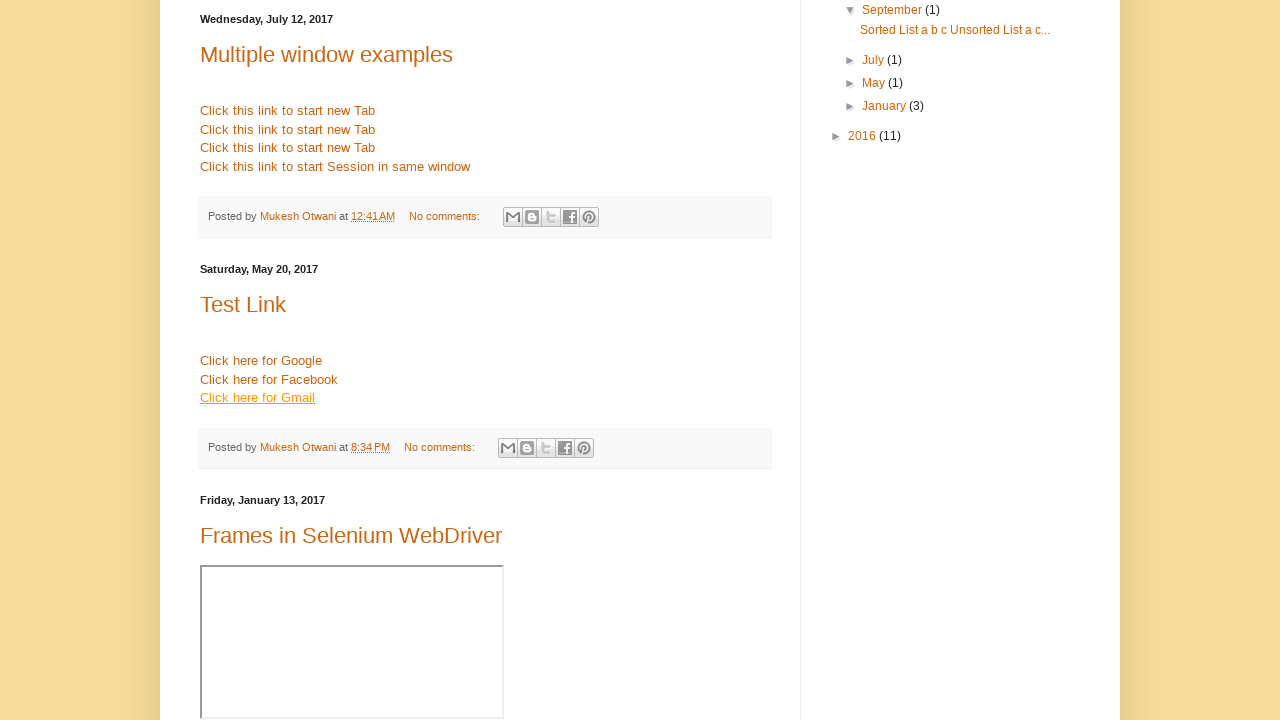

Page loaded: Selenium Practise: 2017
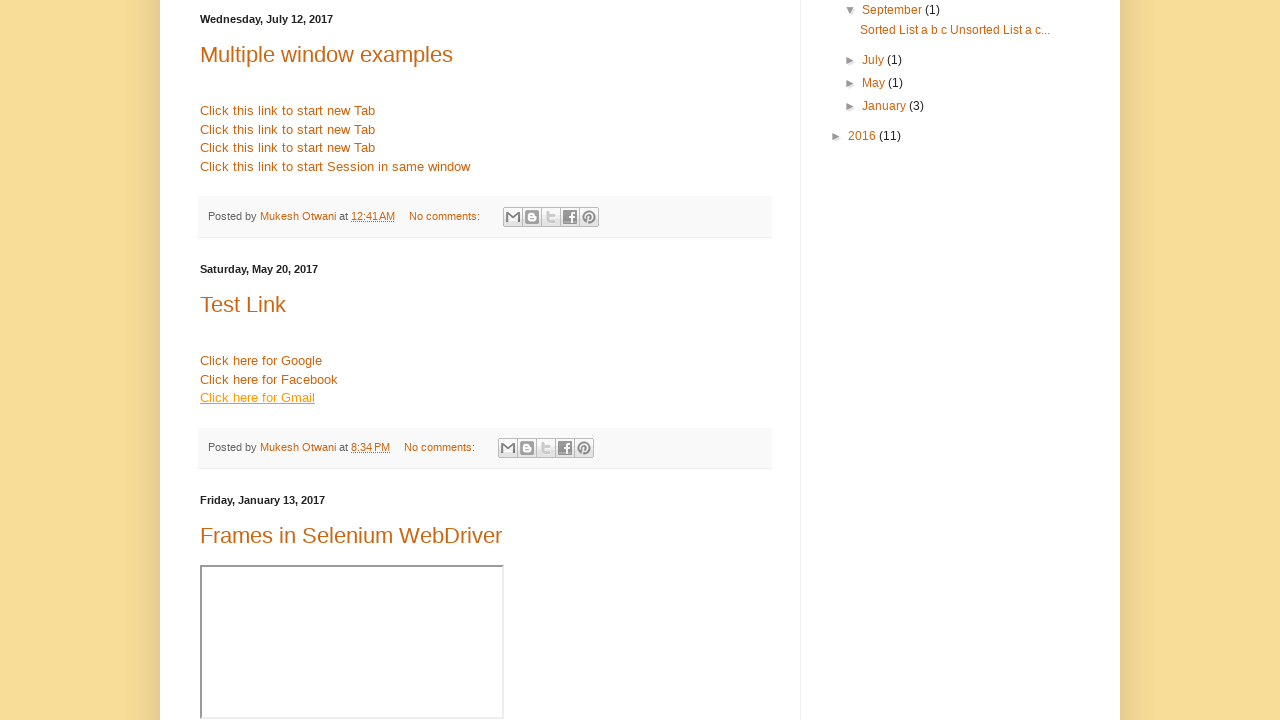

Brought window to front: chrome-error://chromewebdata/
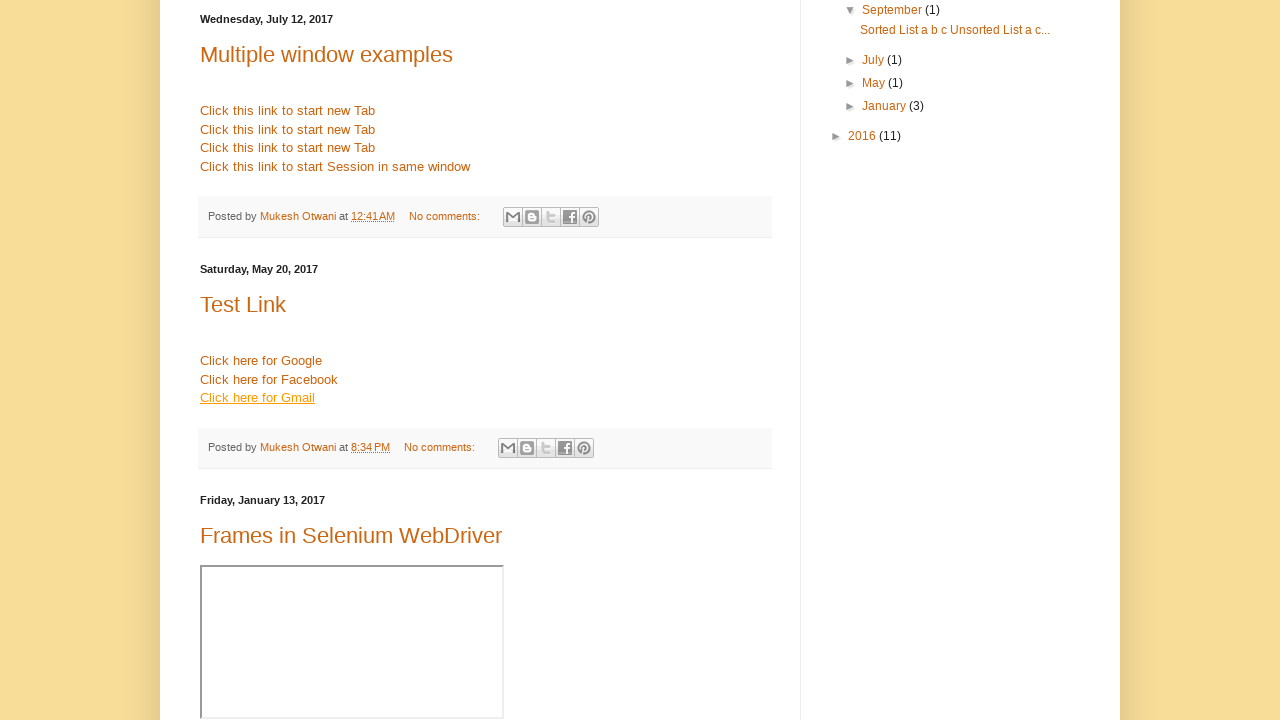

Page loaded: 
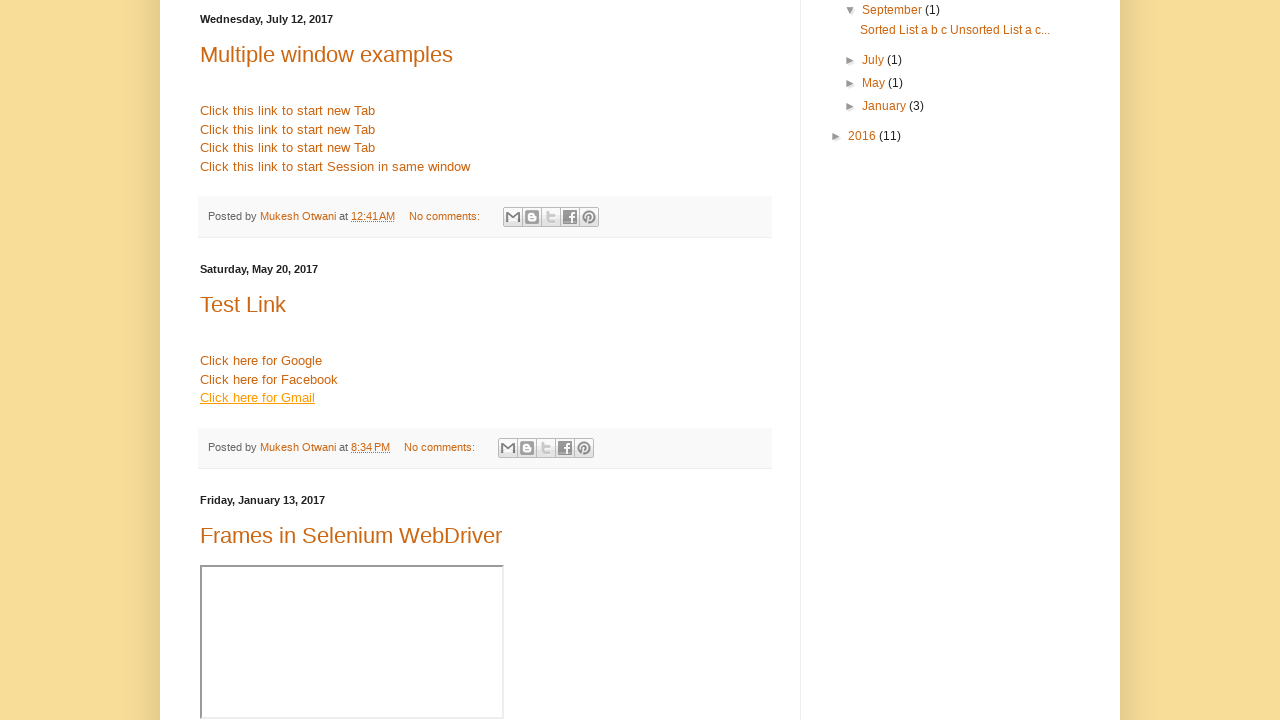

Brought window to front: chrome-error://chromewebdata/
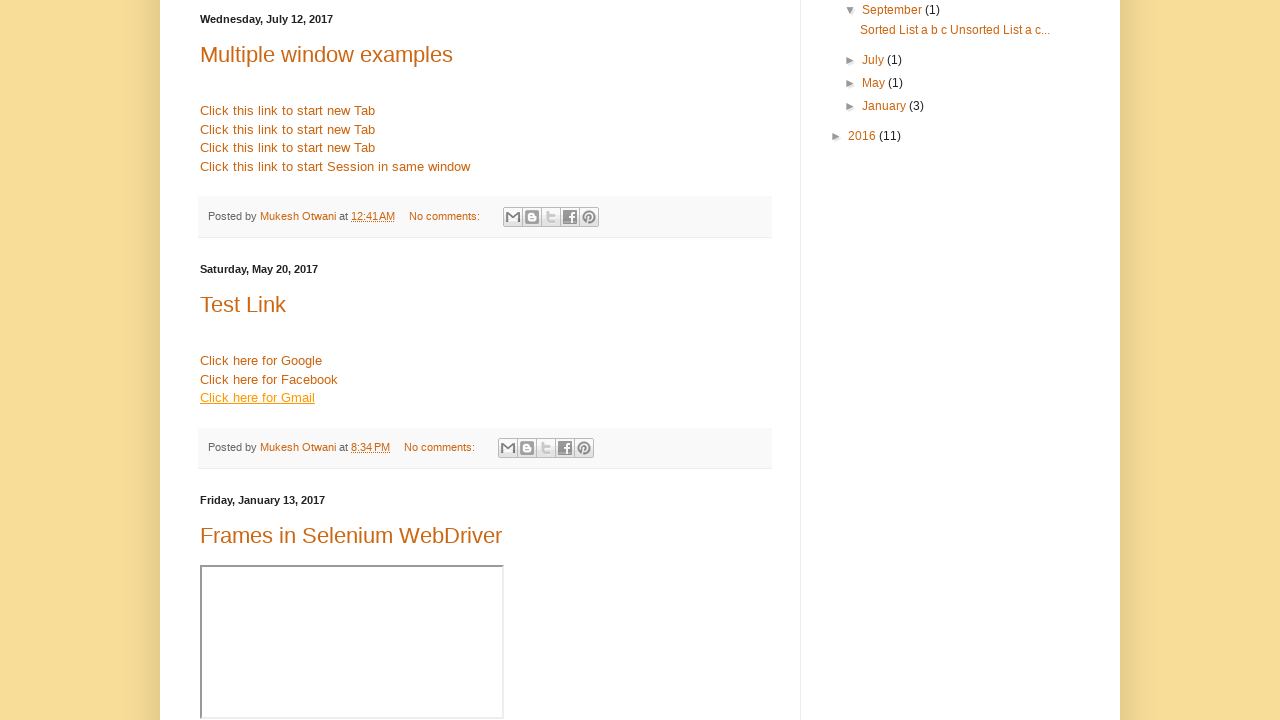

Page loaded: 
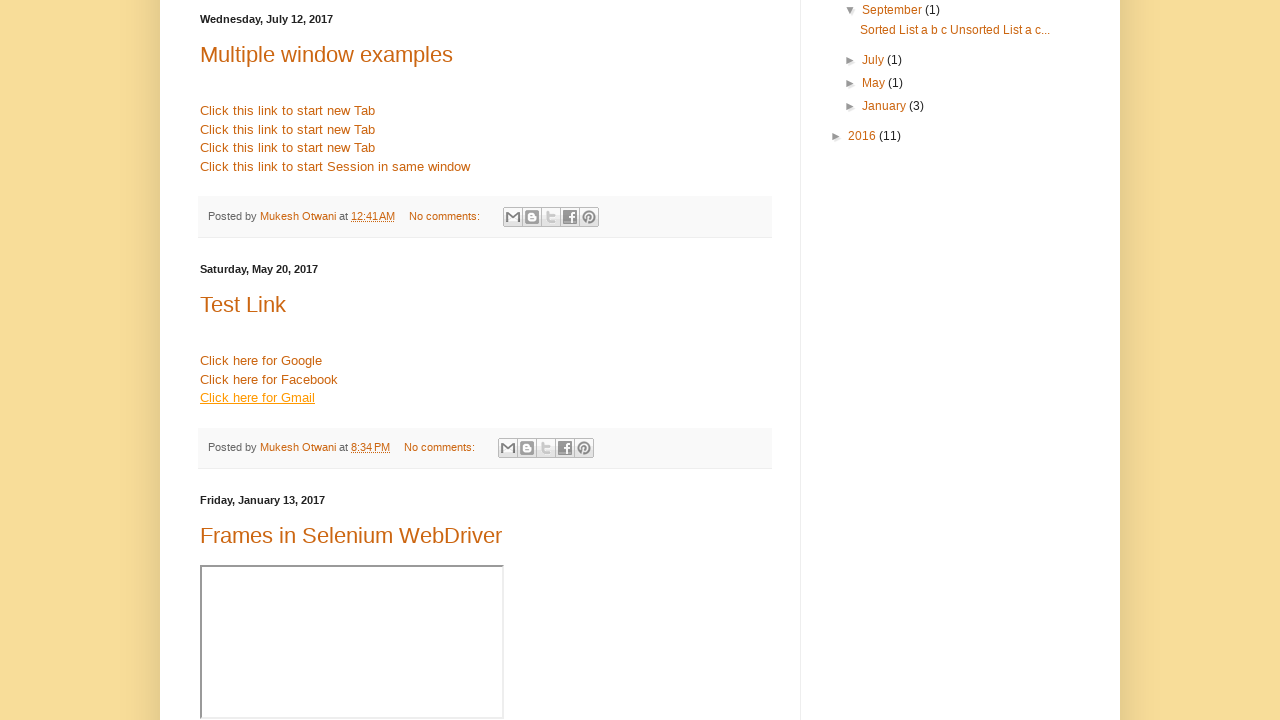

Brought window to front: https://accounts.google.com/v3/signin/identifier?continue=https%3A%2F%2Fmail.google.com%2Fmail%2Fu%2F0%2F&dsh=S-1743464040%3A1772425662126512&emr=1&followup=https%3A%2F%2Fmail.google.com%2Fmail%2Fu%2F0%2F&ifkv=ASfE1-o1IB66wK1wdyvJSiaUDKt95TsQ7-9AqN7et5Od80yiFj9JZE1sUTtJ8j206_yc-R2eBGp5&osid=1&passive=1209600&service=mail&flowName=GlifWebSignIn&flowEntry=ServiceLogin
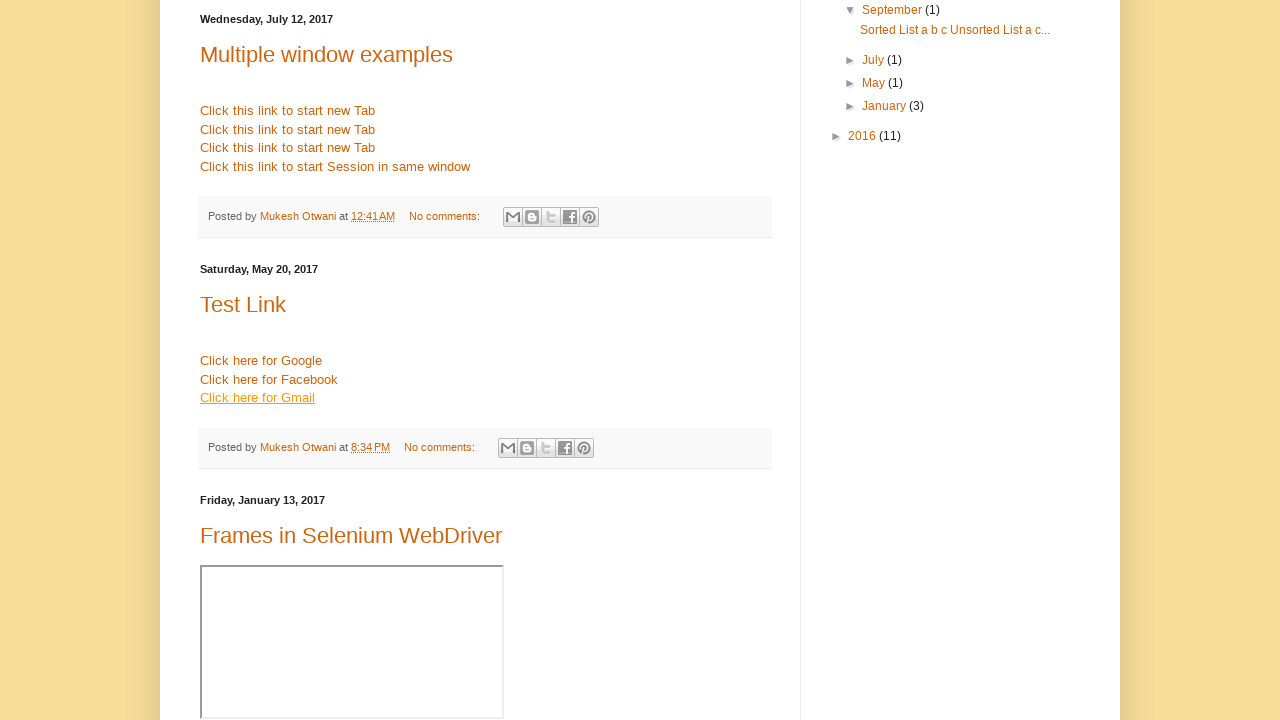

Page loaded: Gmail
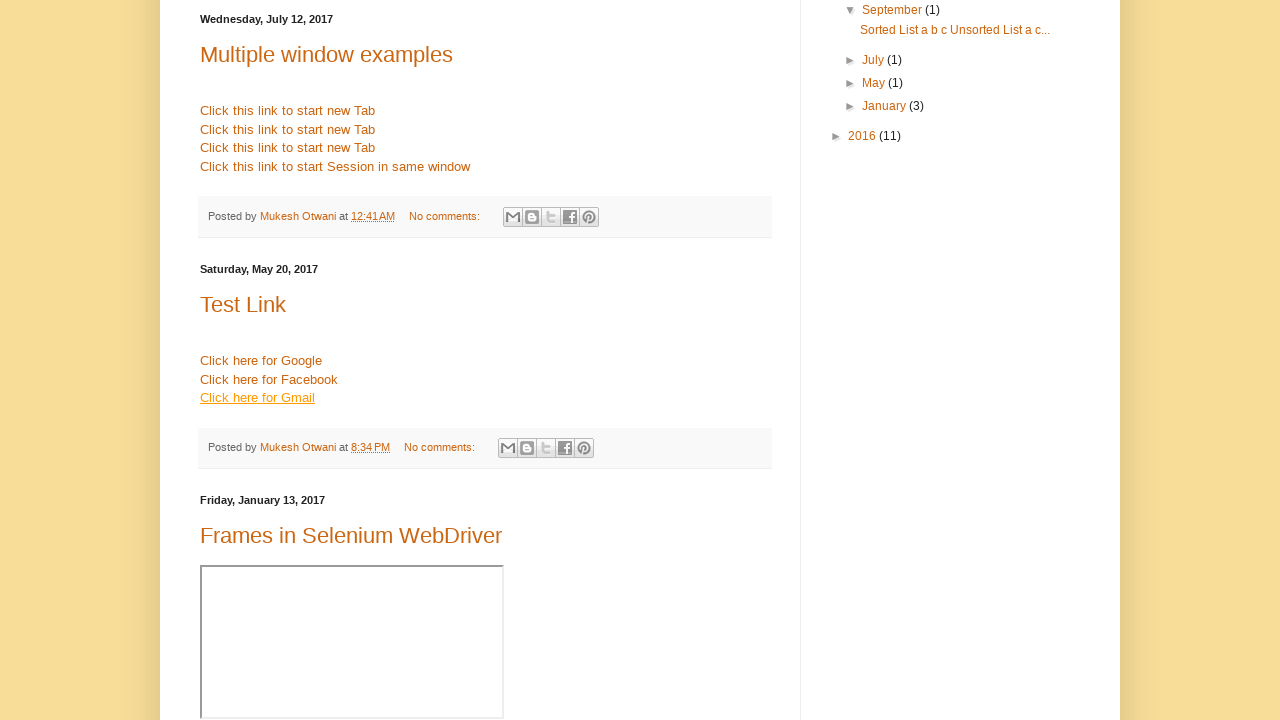

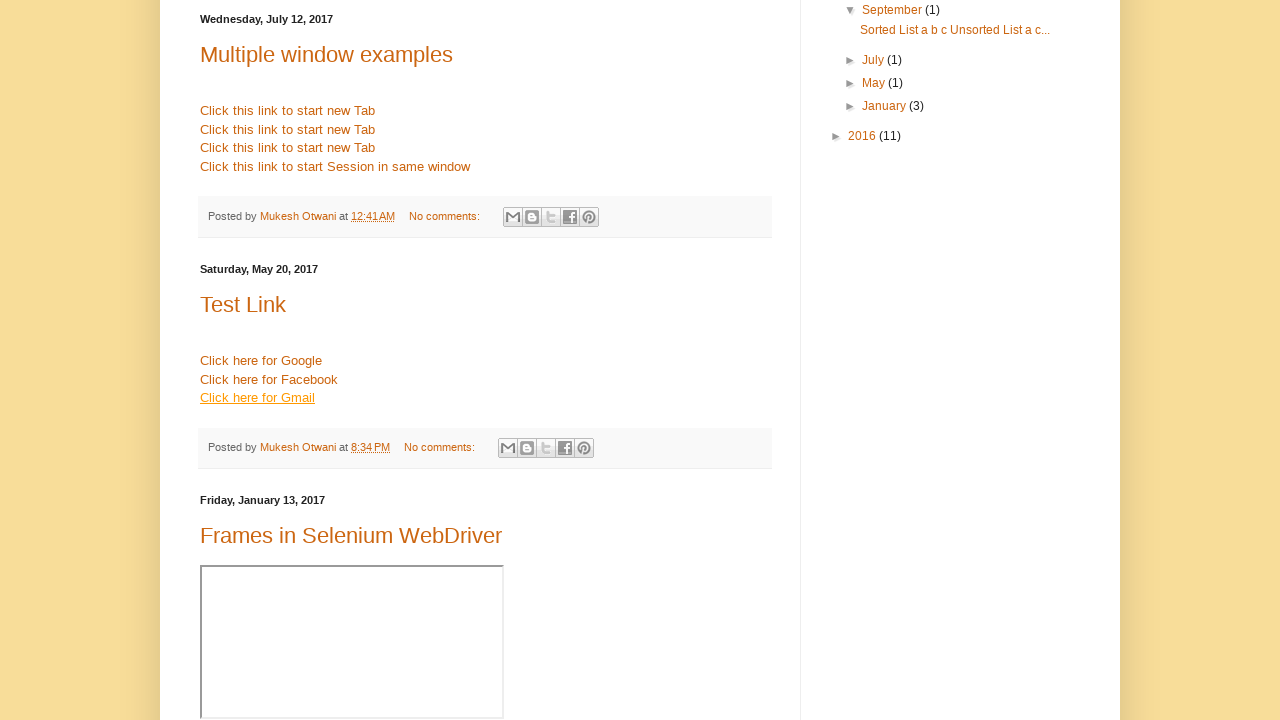